Tests drag and drop functionality by dragging an image element to a drop zone and verifying the drop was successful

Starting URL: https://www.qa-practice.com/elements/dragndrop/images

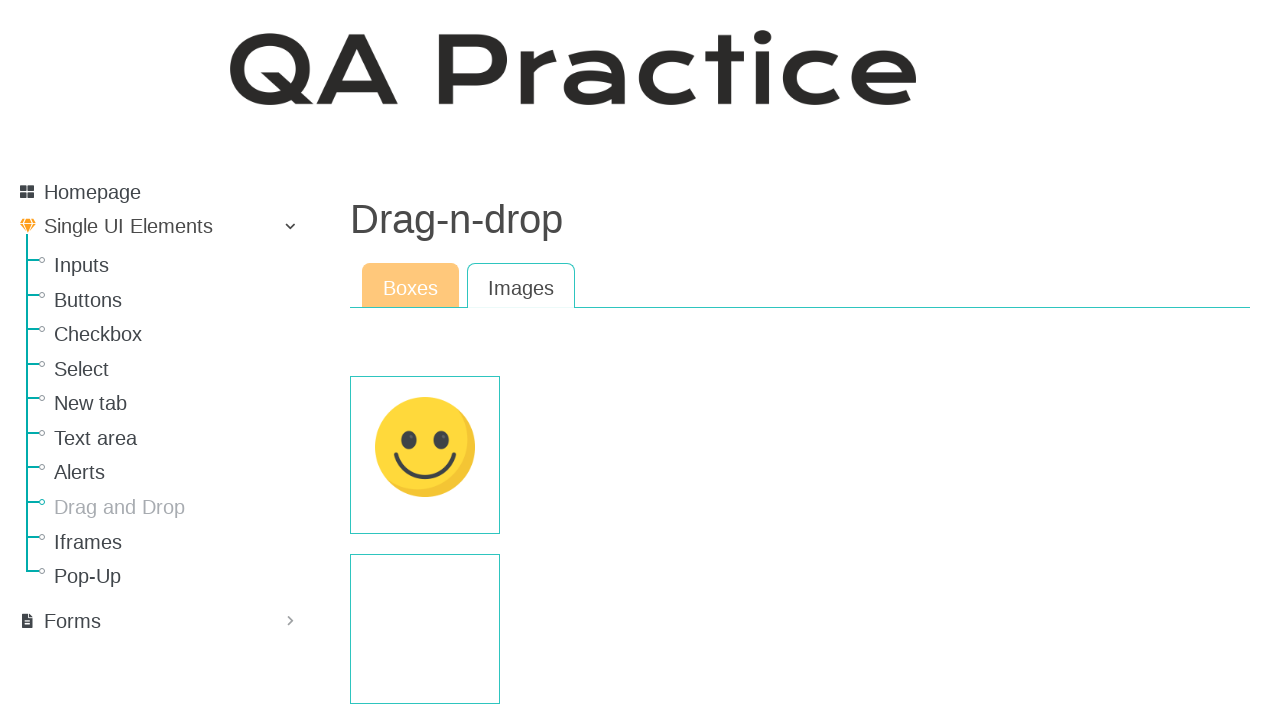

Draggable image element became visible
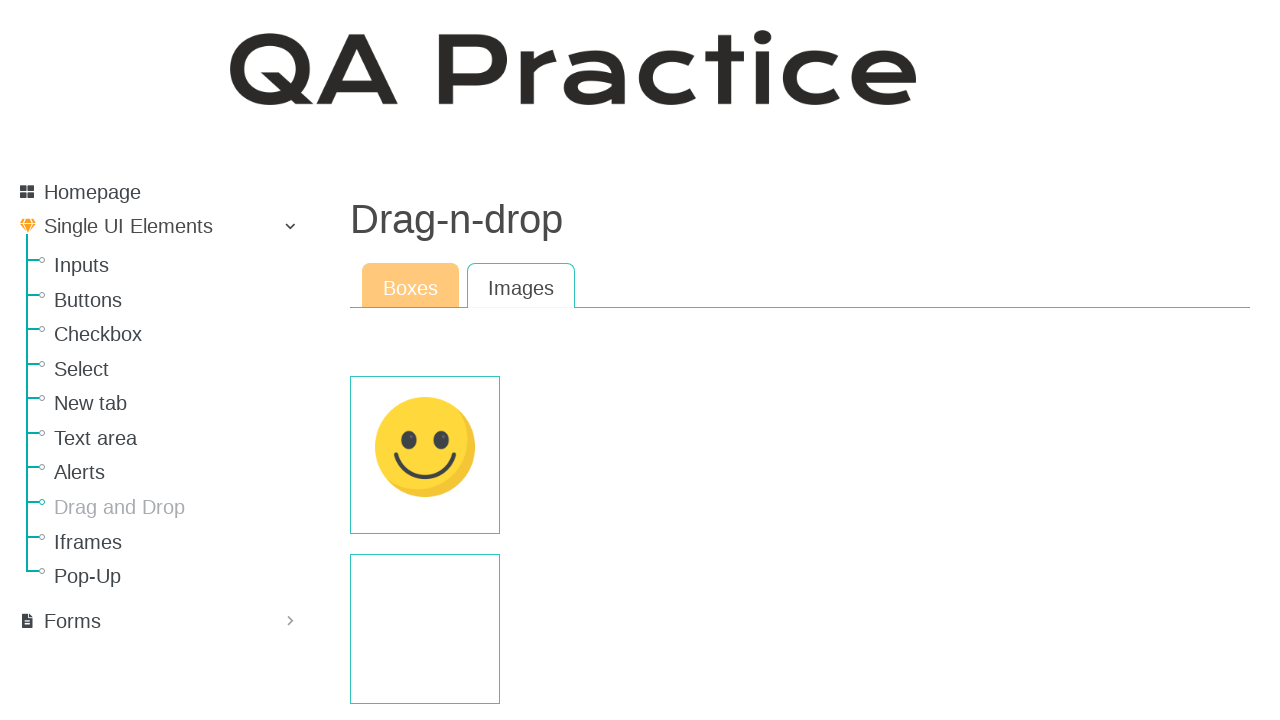

Drop target zone became visible
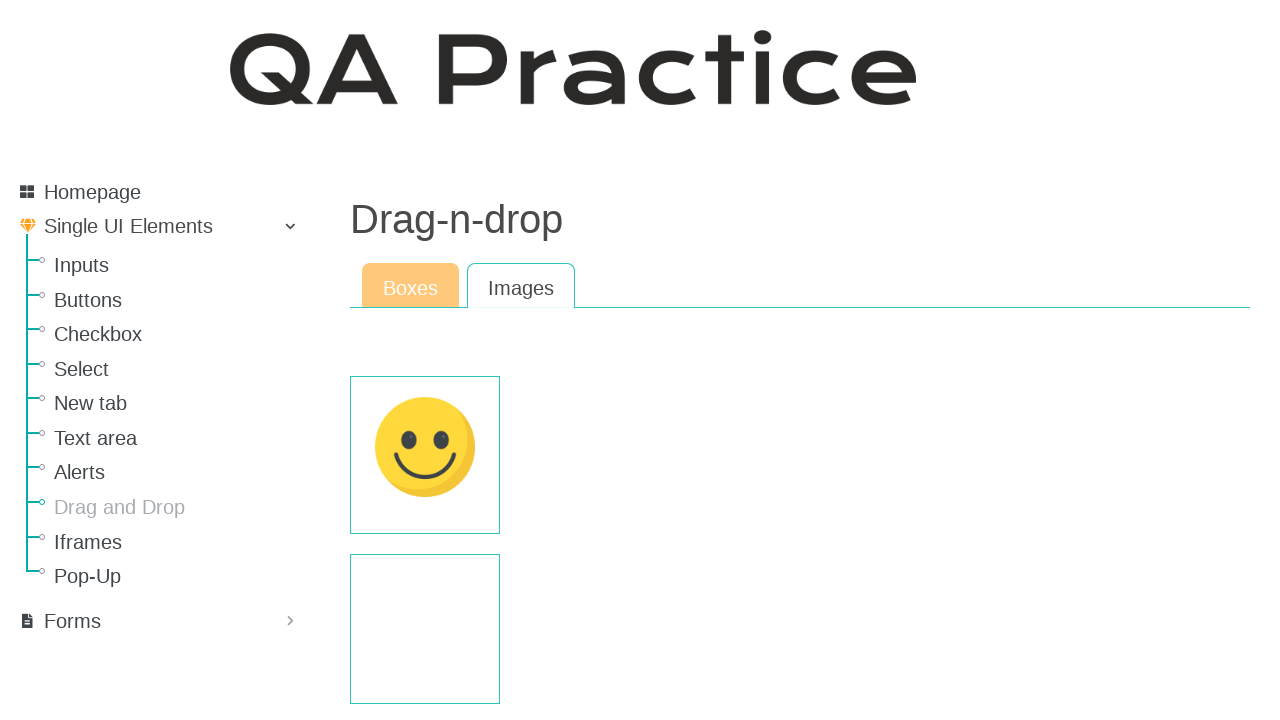

Dragged image element to drop target zone at (425, 629)
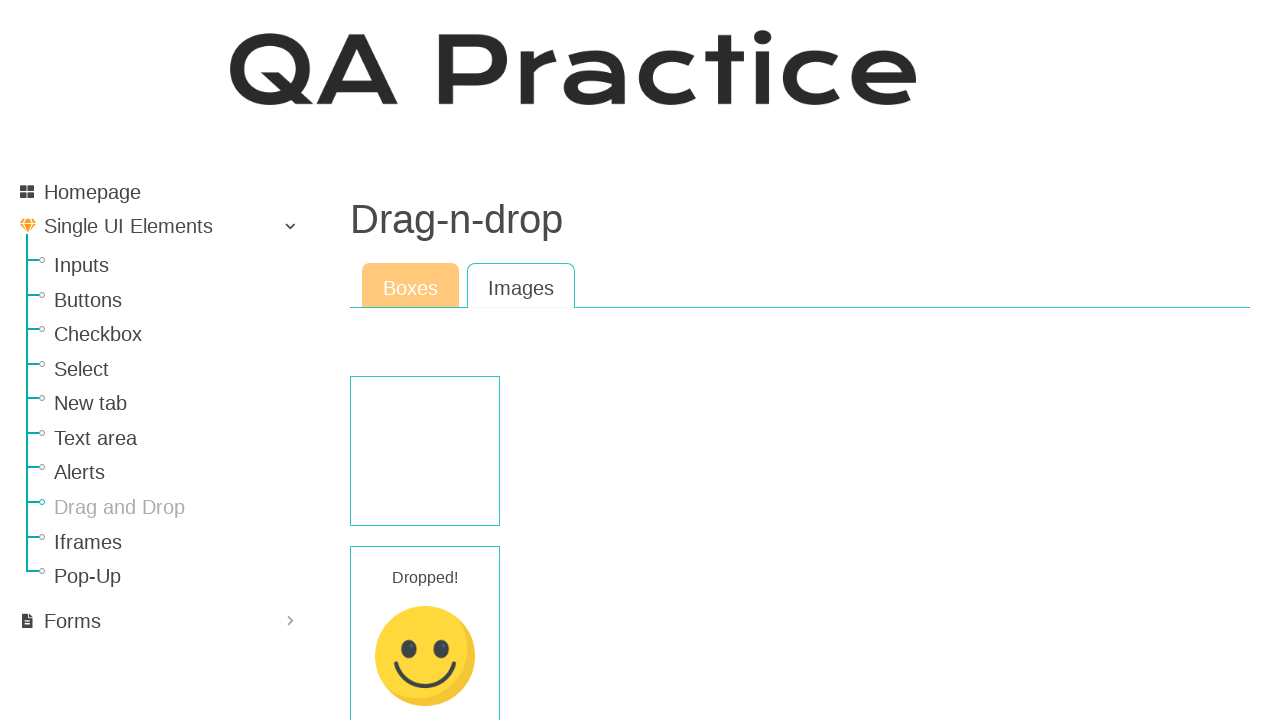

Drop success confirmation message appeared
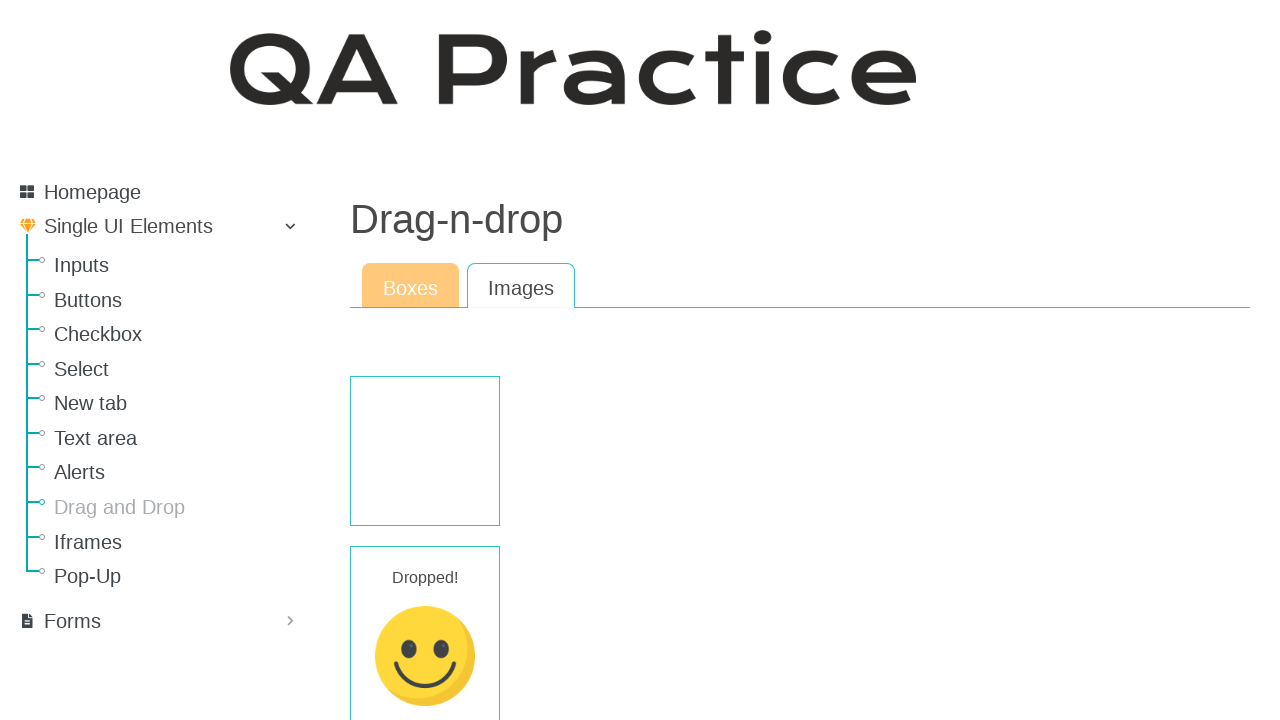

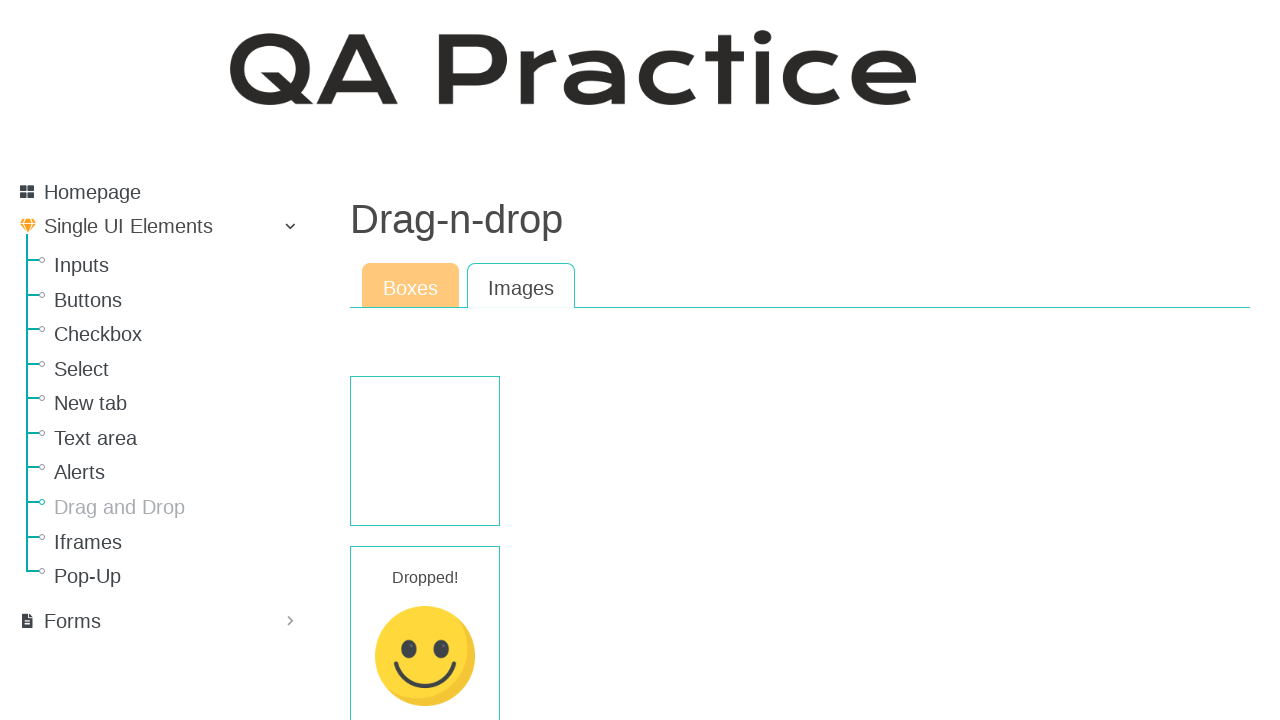